Tests registration form validation with password exceeding 20 characters, expecting maximum length error

Starting URL: https://anatoly-karpovich.github.io/demo-login-form/

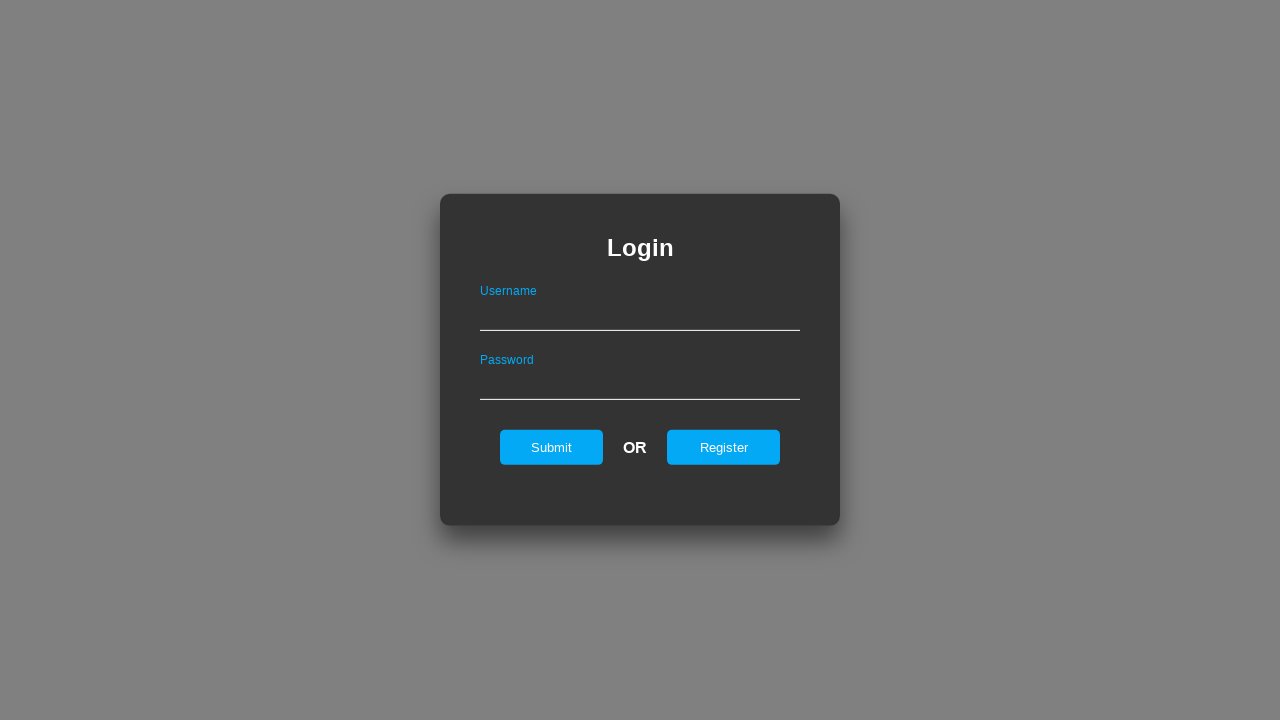

Clicked Register button on login form at (724, 447) on .loginForm input[value="Register"]
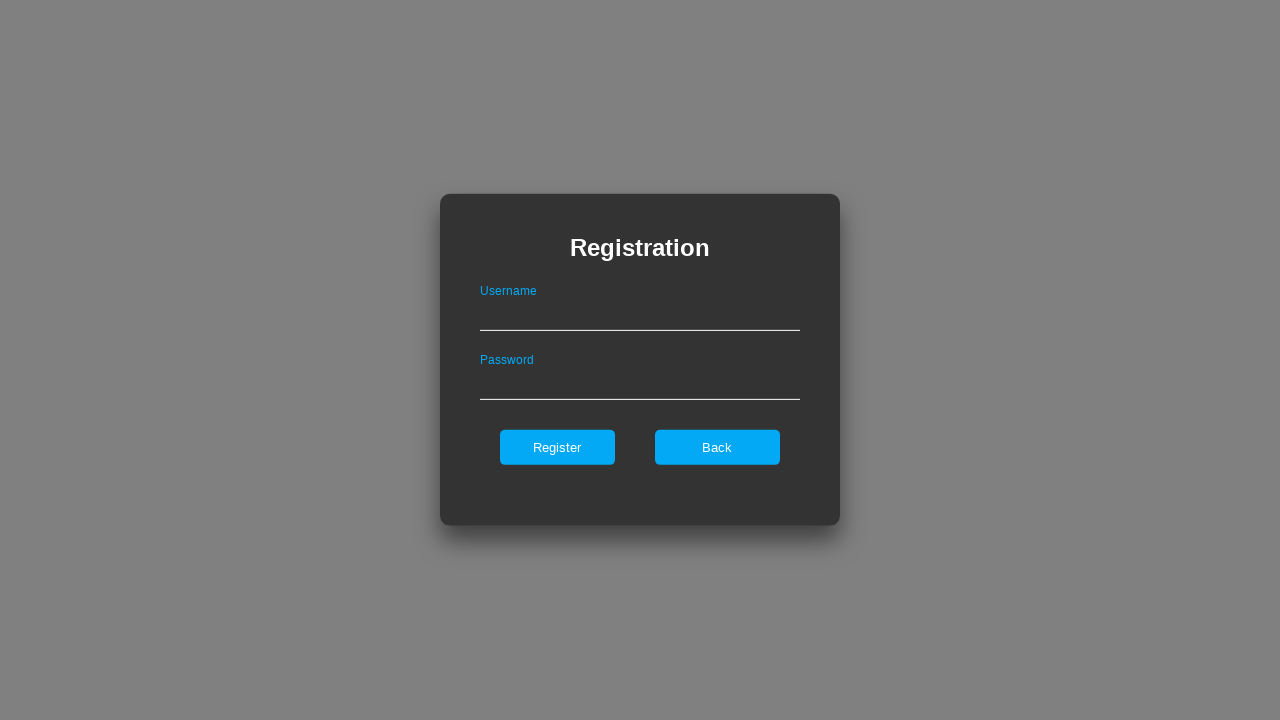

Registration form loaded and became visible
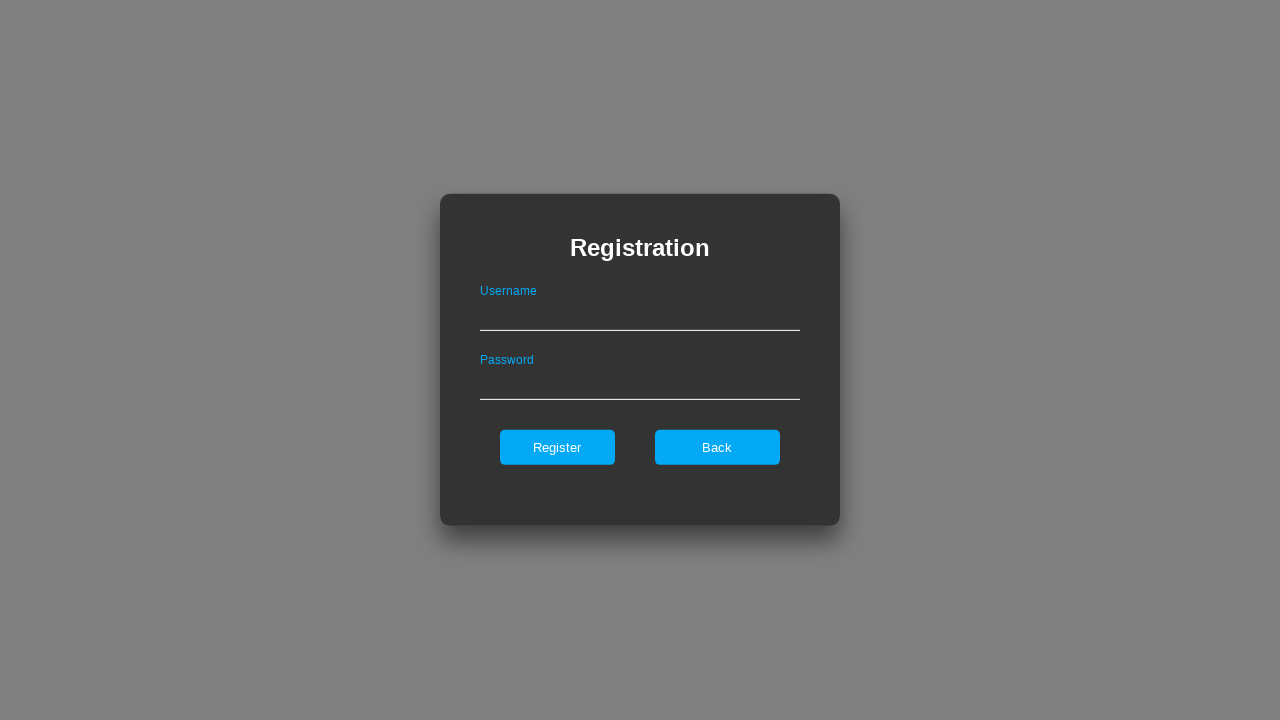

Removed maxlength attributes from input fields to test boundary conditions
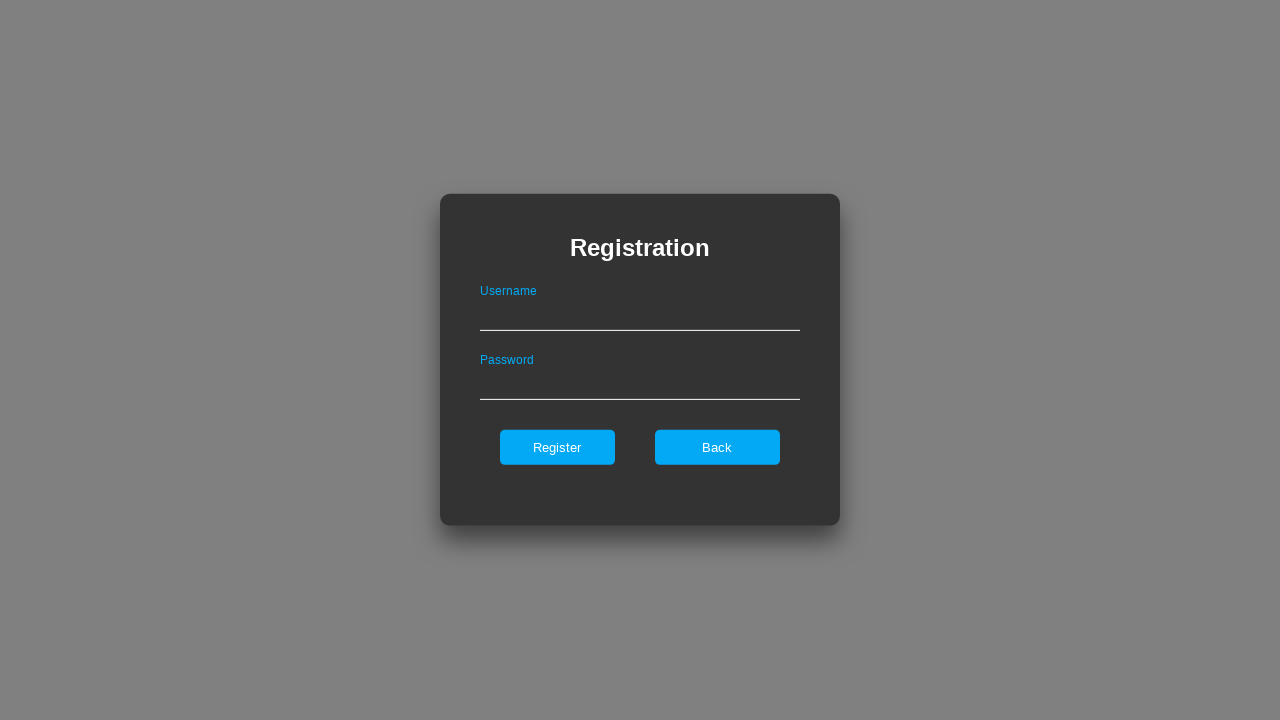

Filled username field with 'User_valid' on .registerForm input[type="text"]
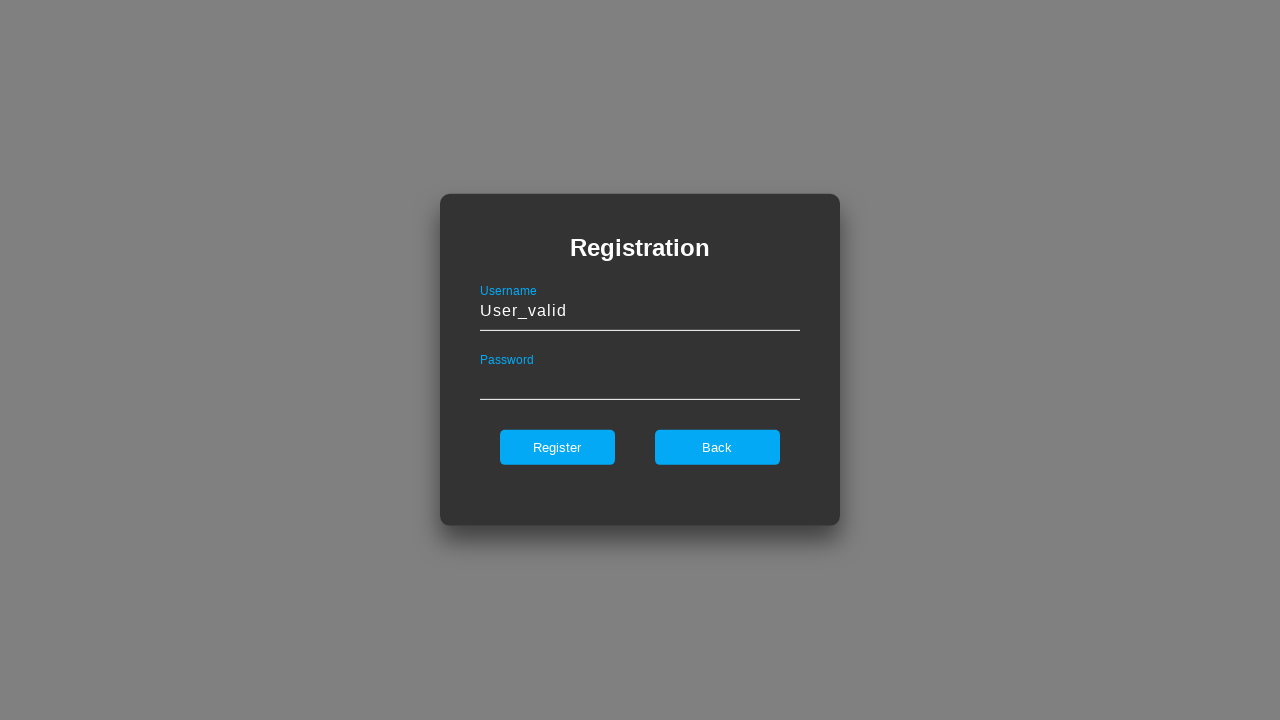

Filled password field with 23-character password exceeding 20-character limit on .registerForm input[type="password"]
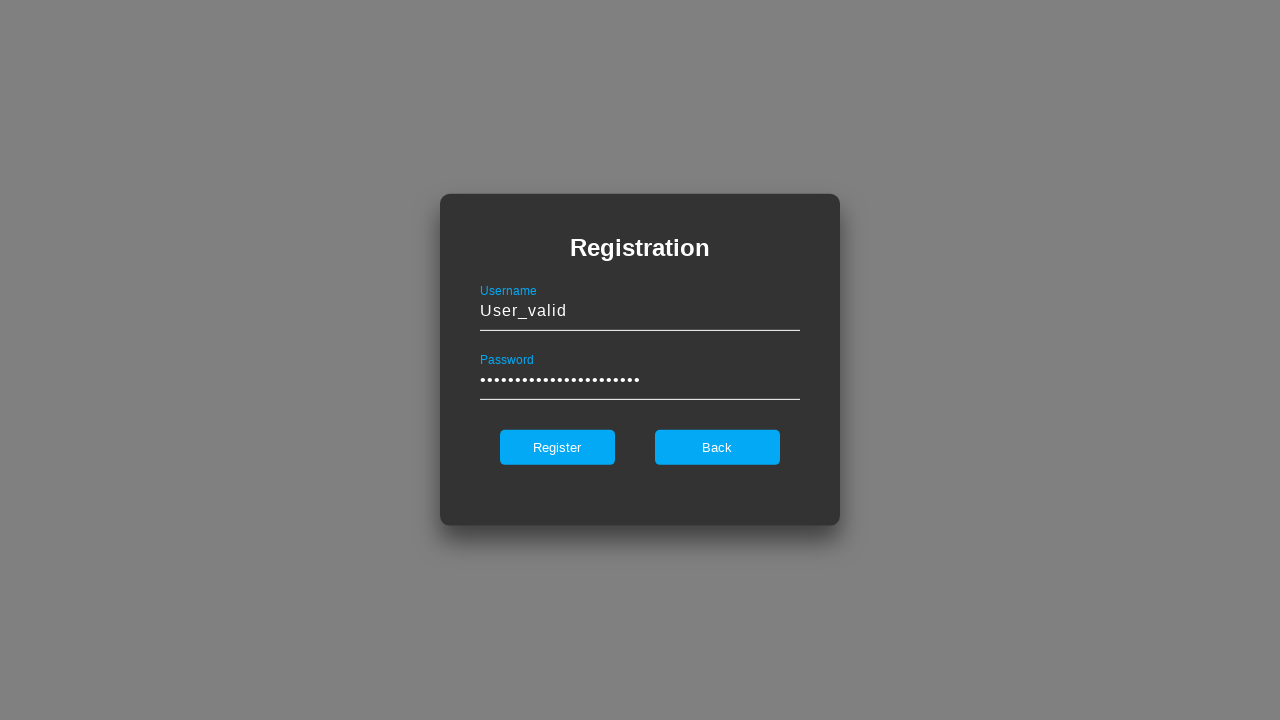

Clicked register submit button at (557, 447) on .registerForm input[type="submit"]
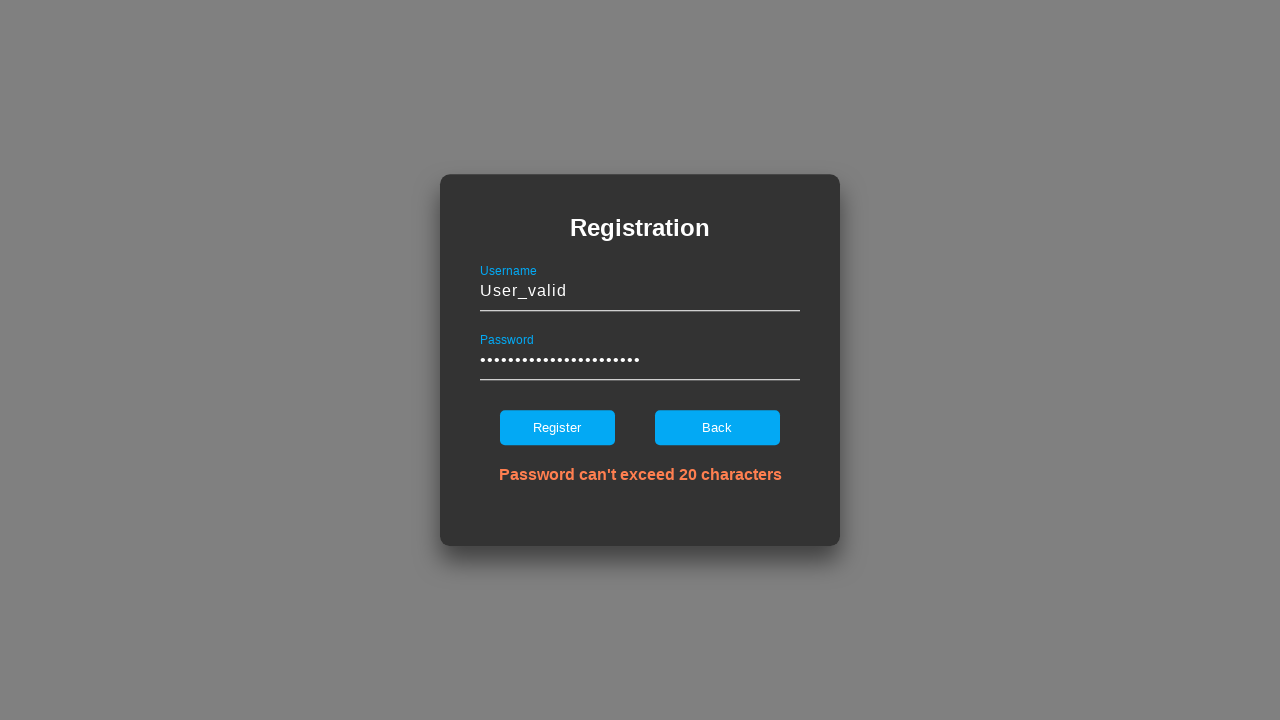

Error message appeared indicating password exceeds maximum length of 20 characters
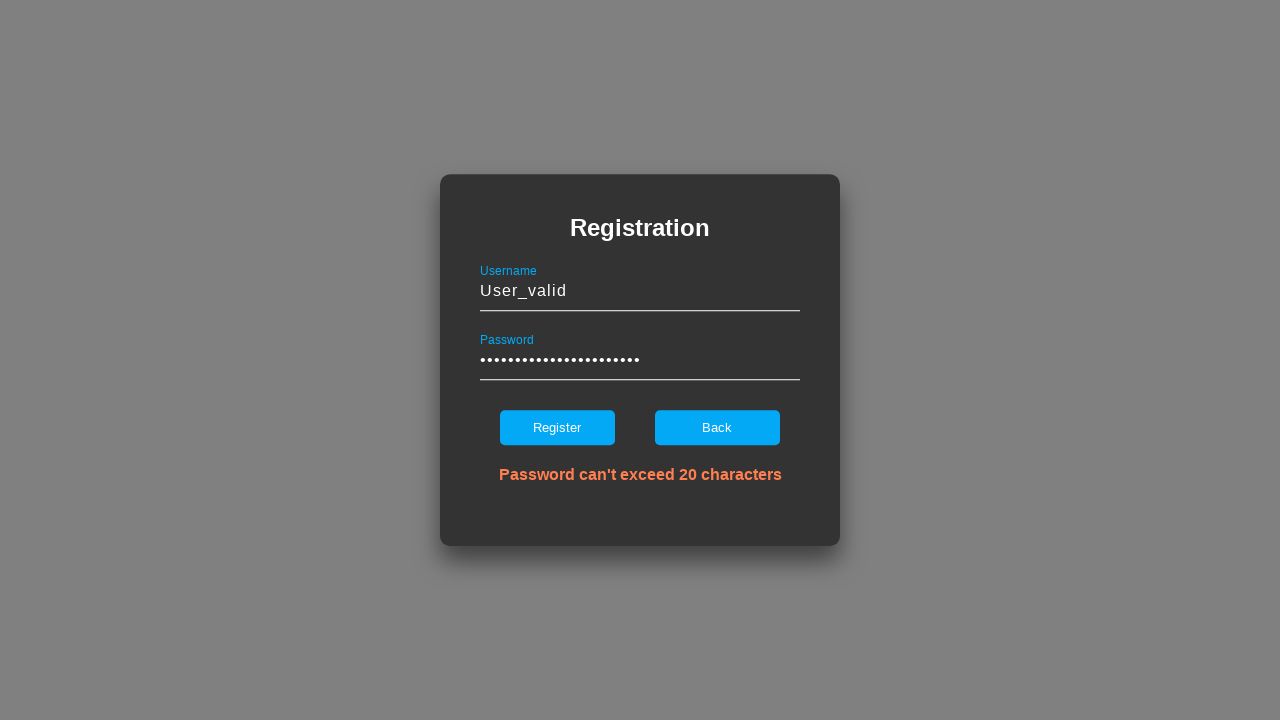

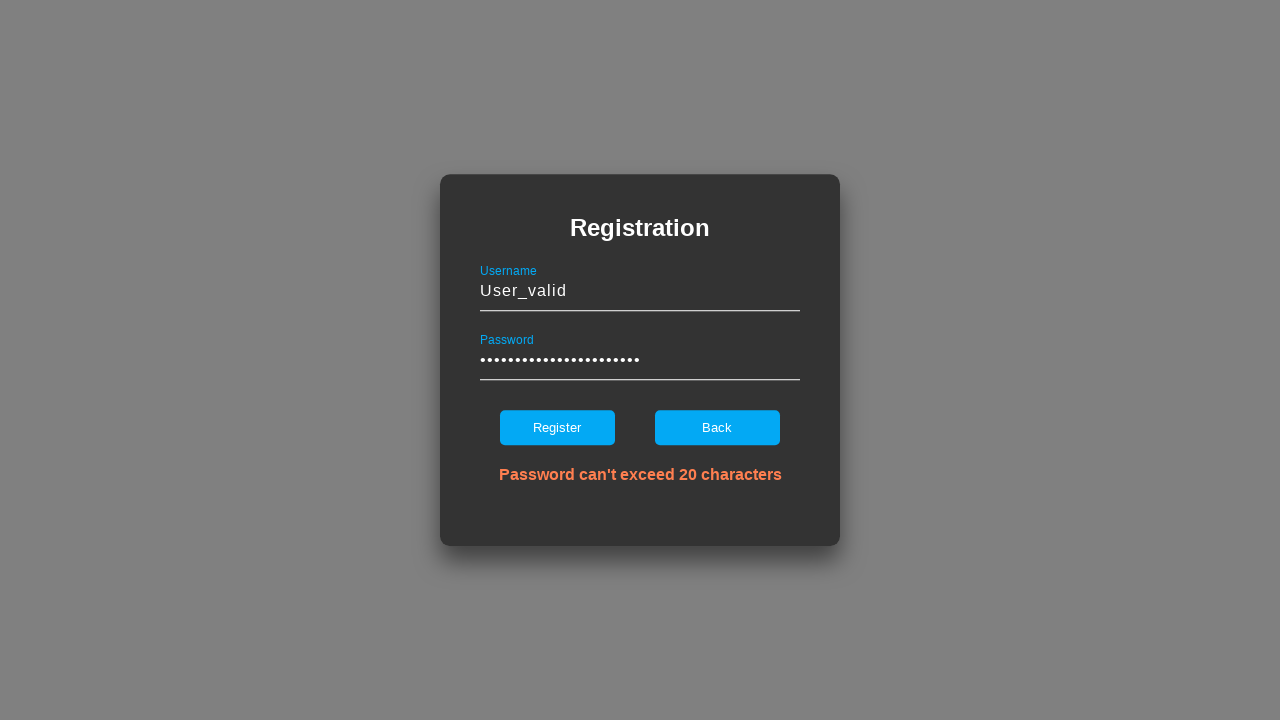